Scrolls to an iframe, switches context to it, and scrolls within the iframe

Starting URL: https://rahulshettyacademy.com/AutomationPractice/

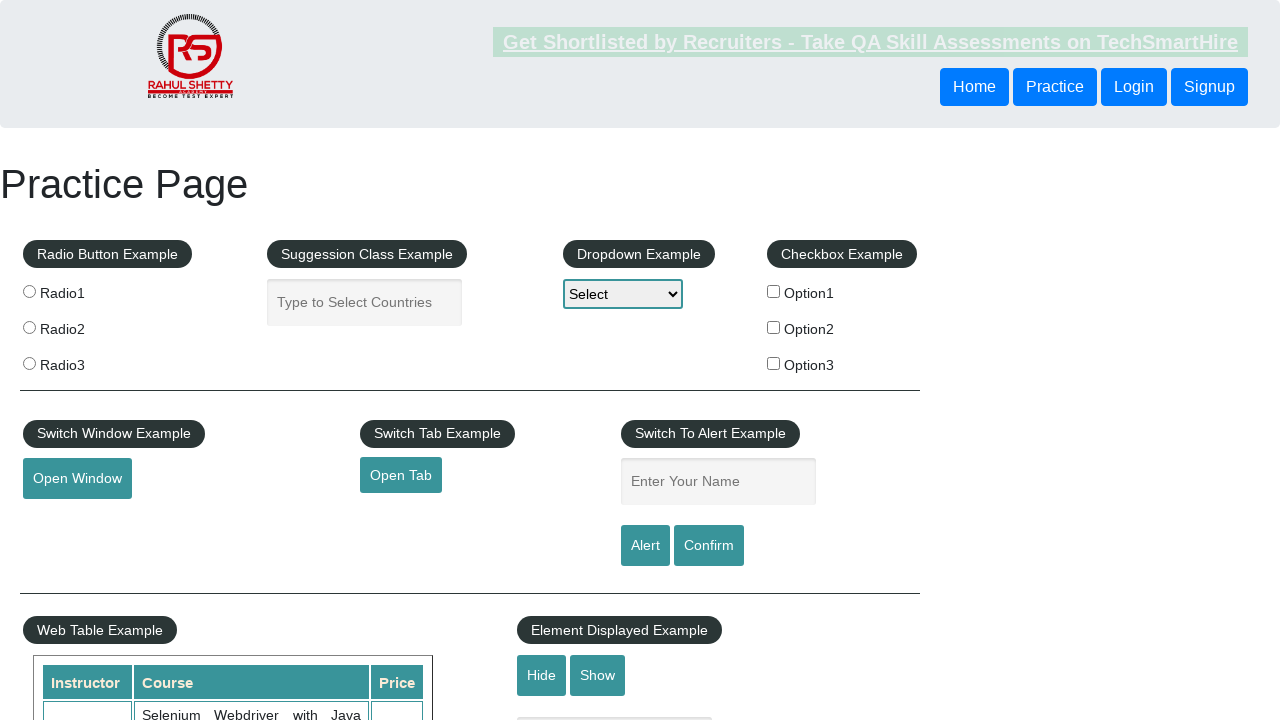

Scrolled down 1400 pixels to reach iframe
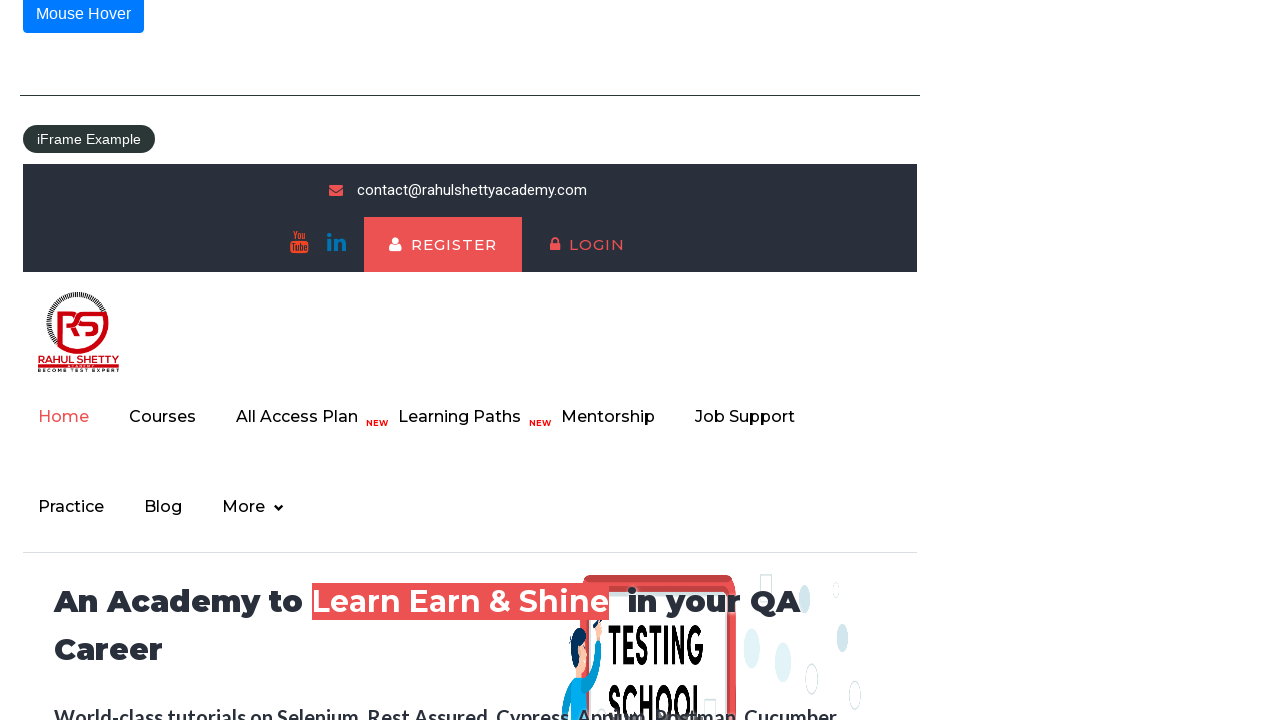

Waited for iframe with id 'courses-iframe' to be visible
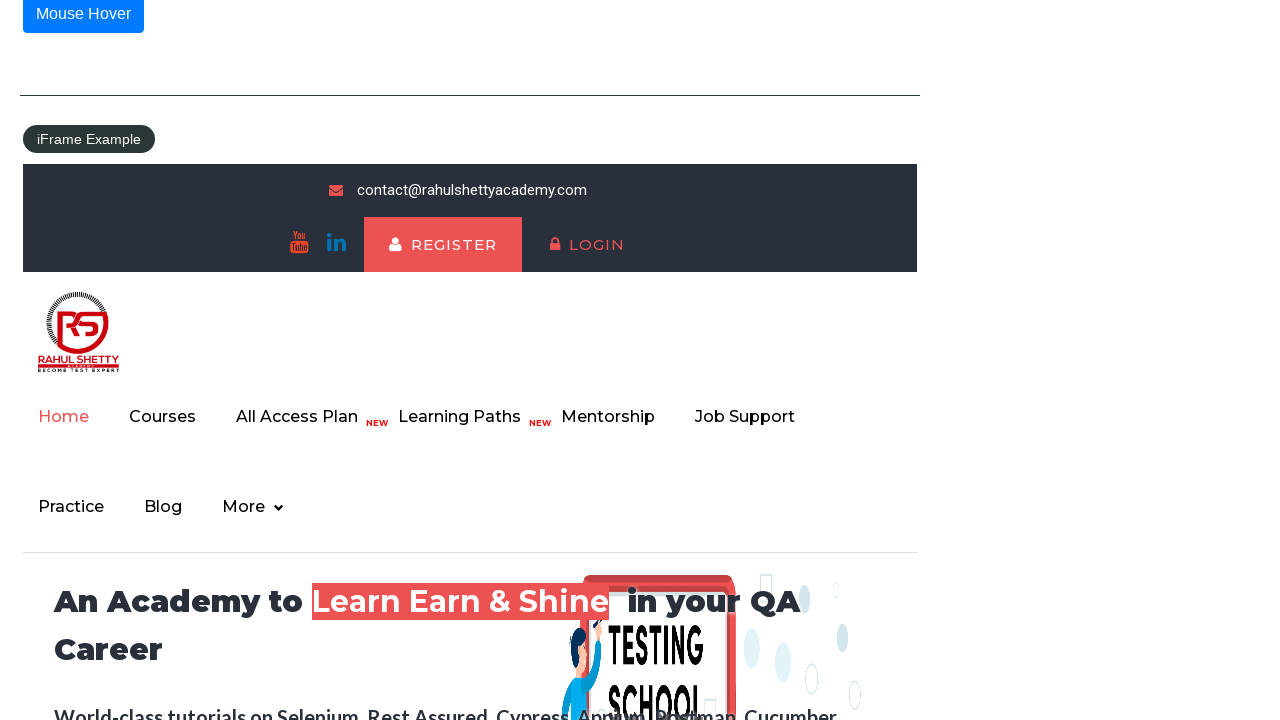

Located and switched context to iframe 'courses-iframe'
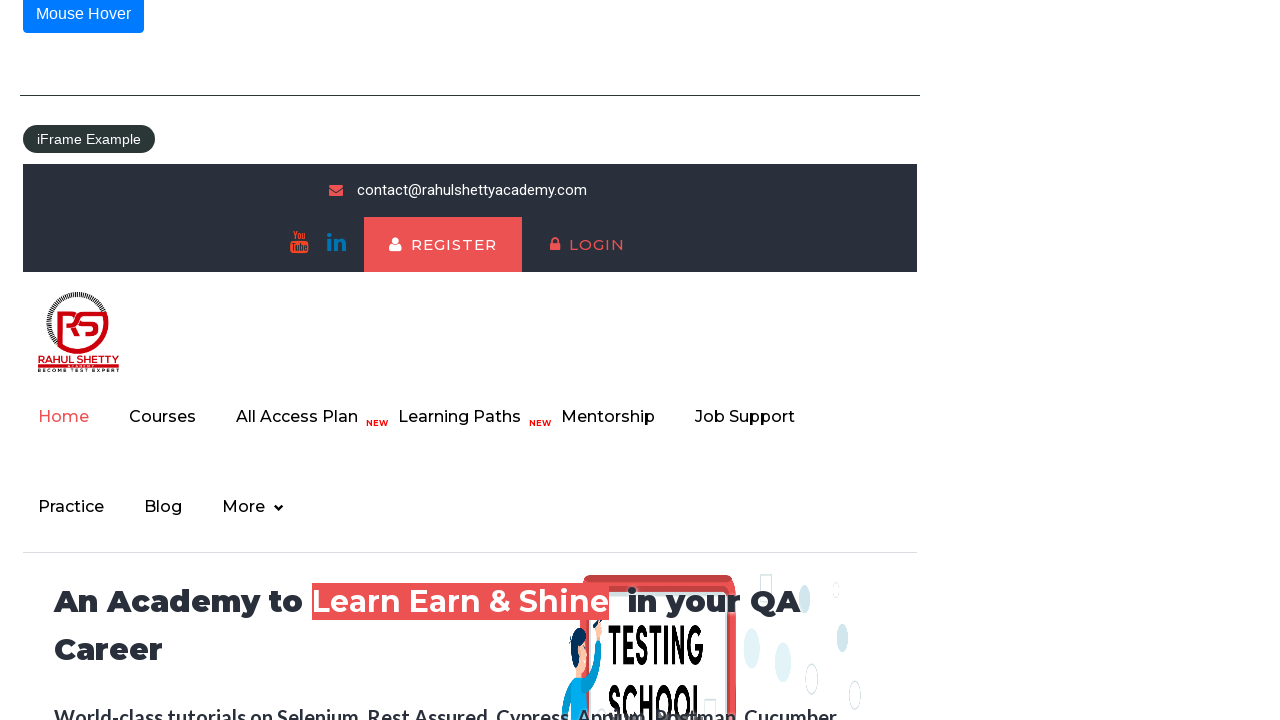

Scrolled down 1400 pixels within the iframe
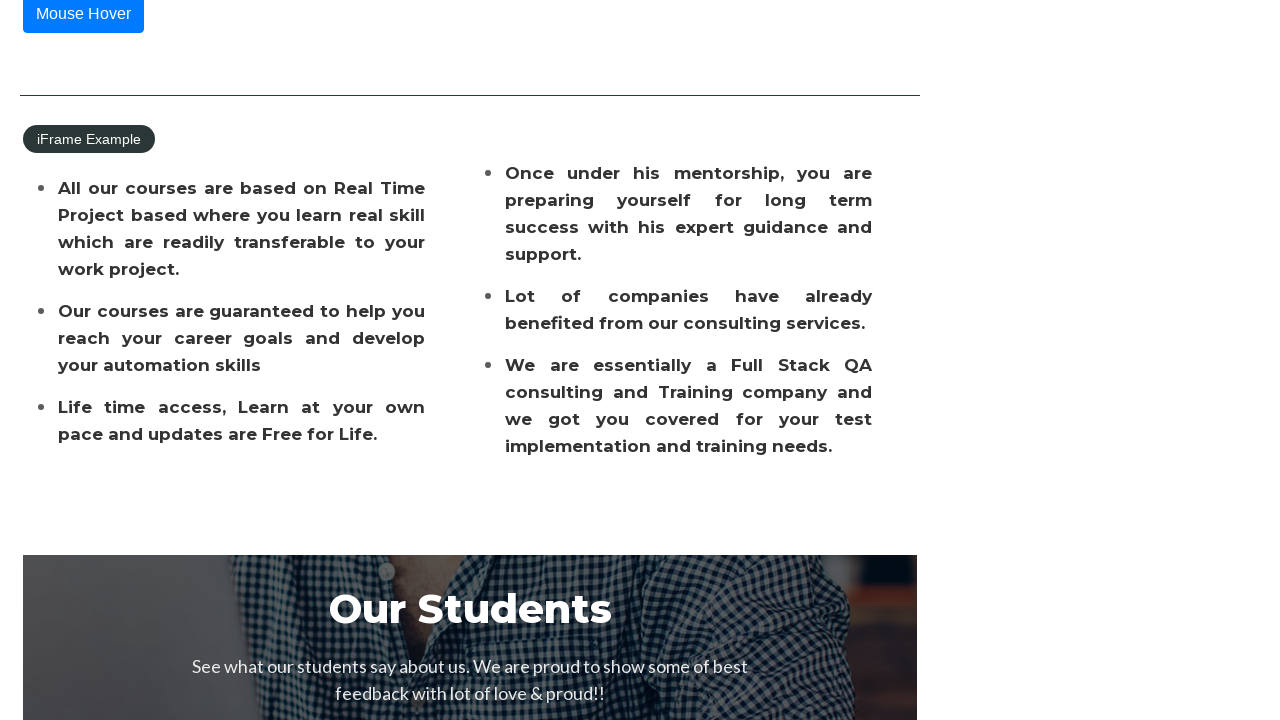

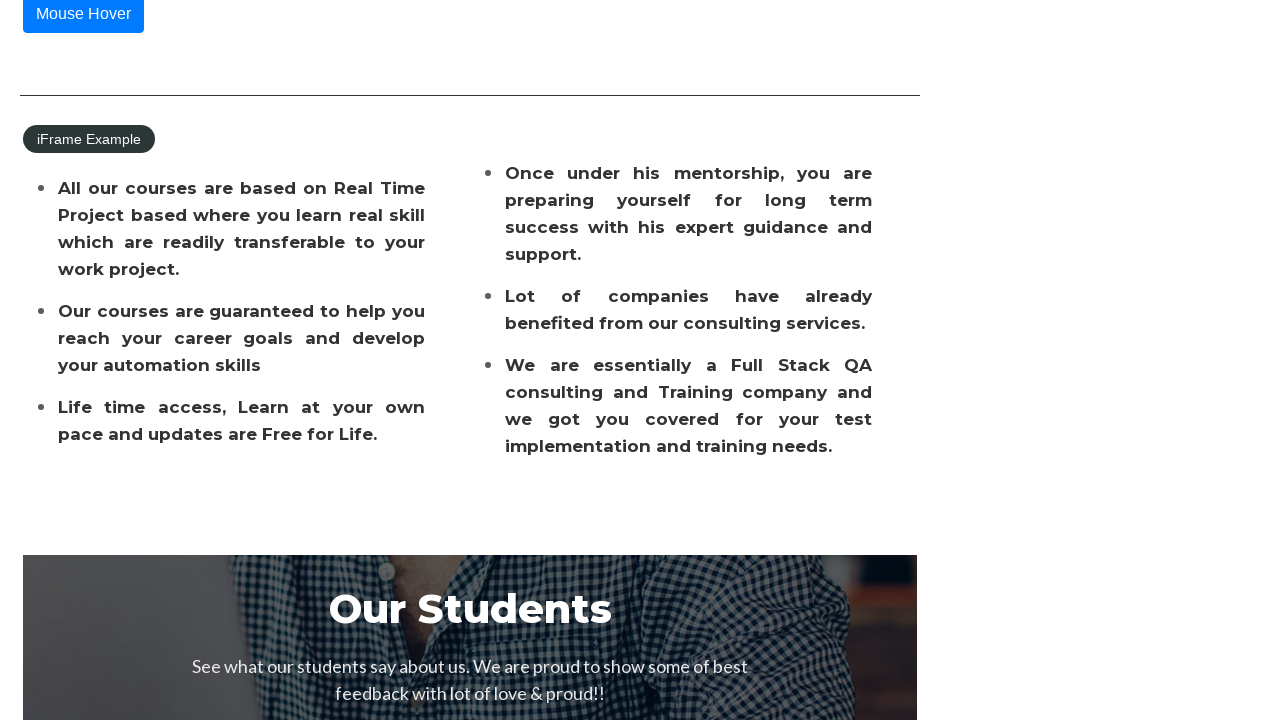